Fills out a text box form with user information including name, email, and addresses, then submits the form

Starting URL: https://demoqa.com/text-box

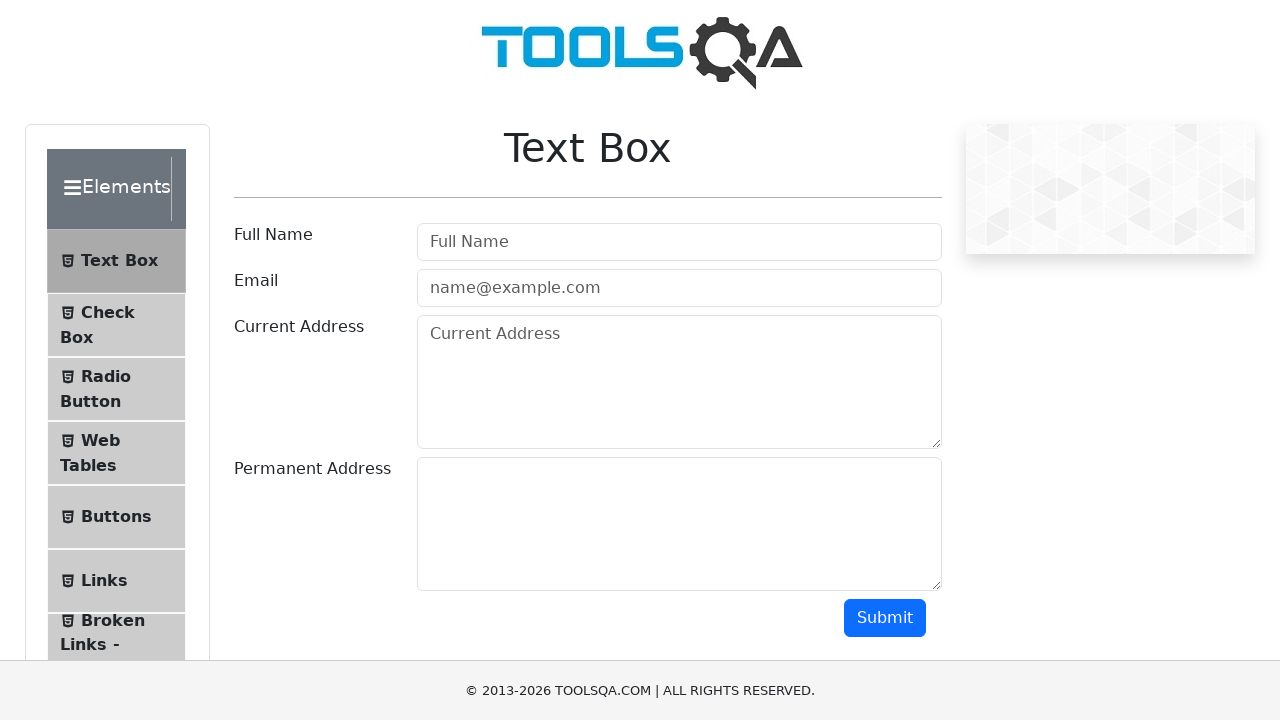

Clicked on full name input field at (679, 242) on #userName
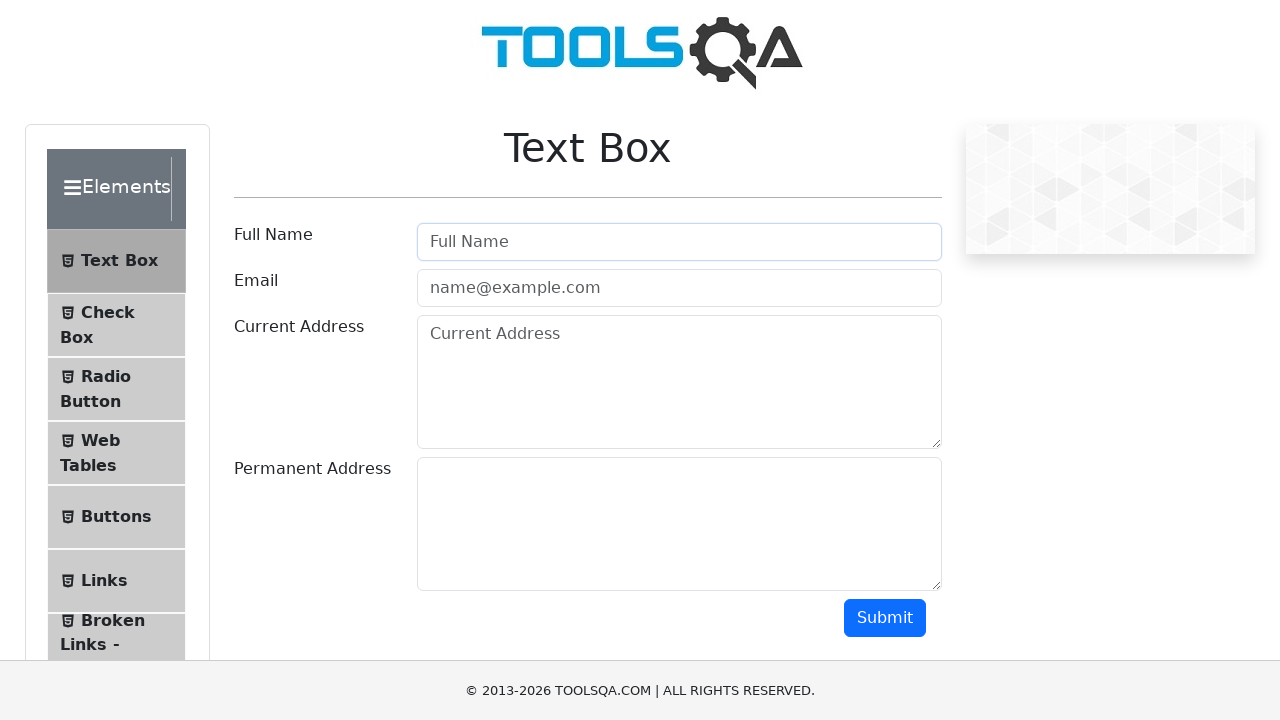

Filled full name field with 'begüm' on #userName
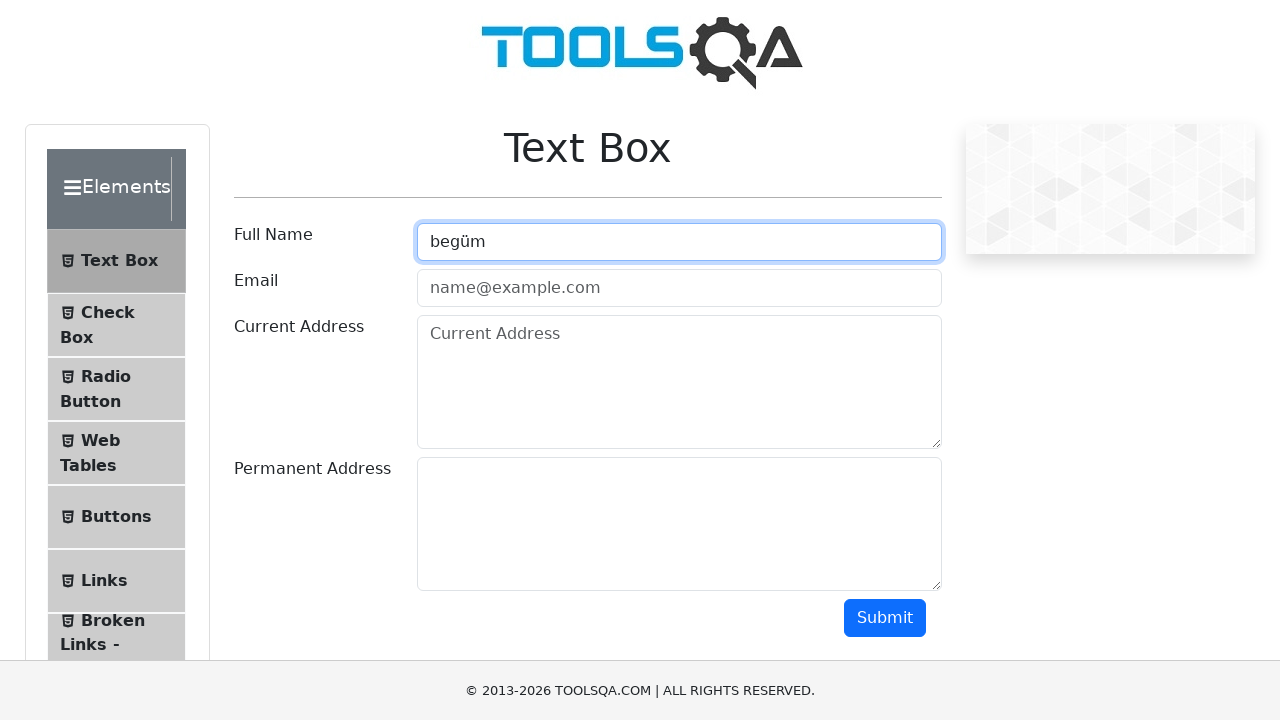

Clicked on email input field at (679, 288) on .mr-sm-2[id='userEmail']
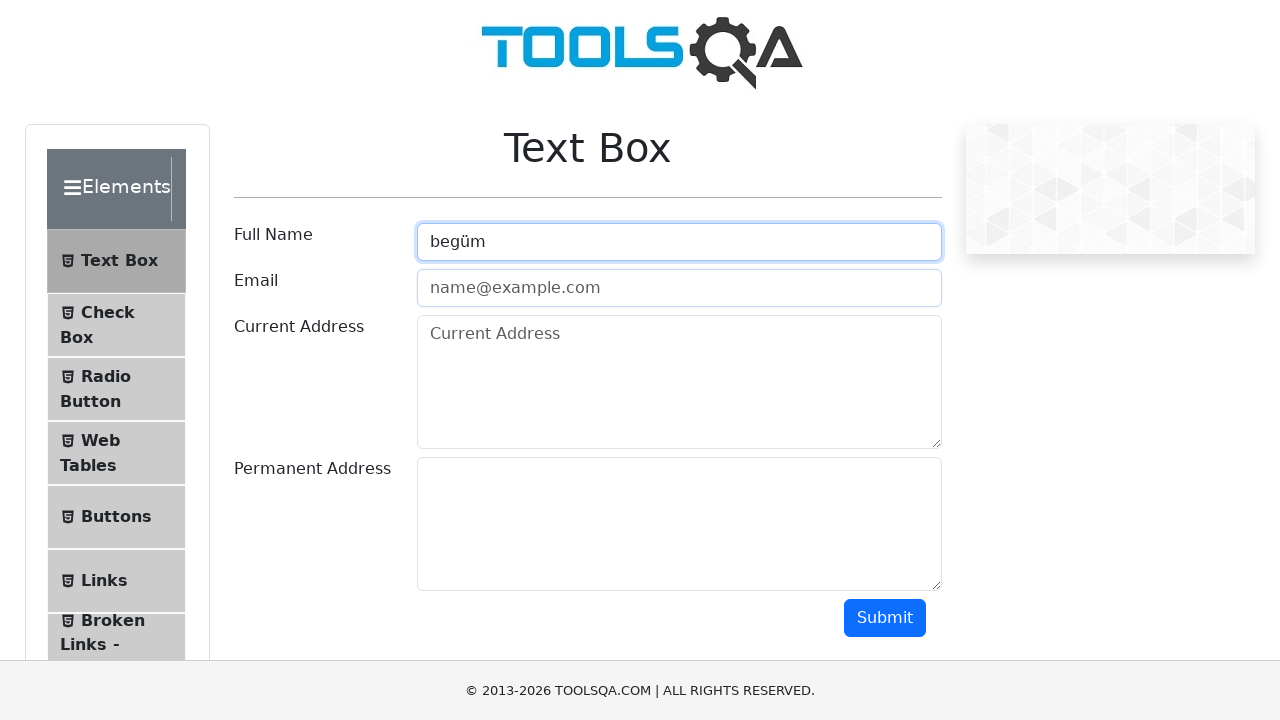

Filled email field with 'bgmustctn44@gmail.com' on .mr-sm-2[id='userEmail']
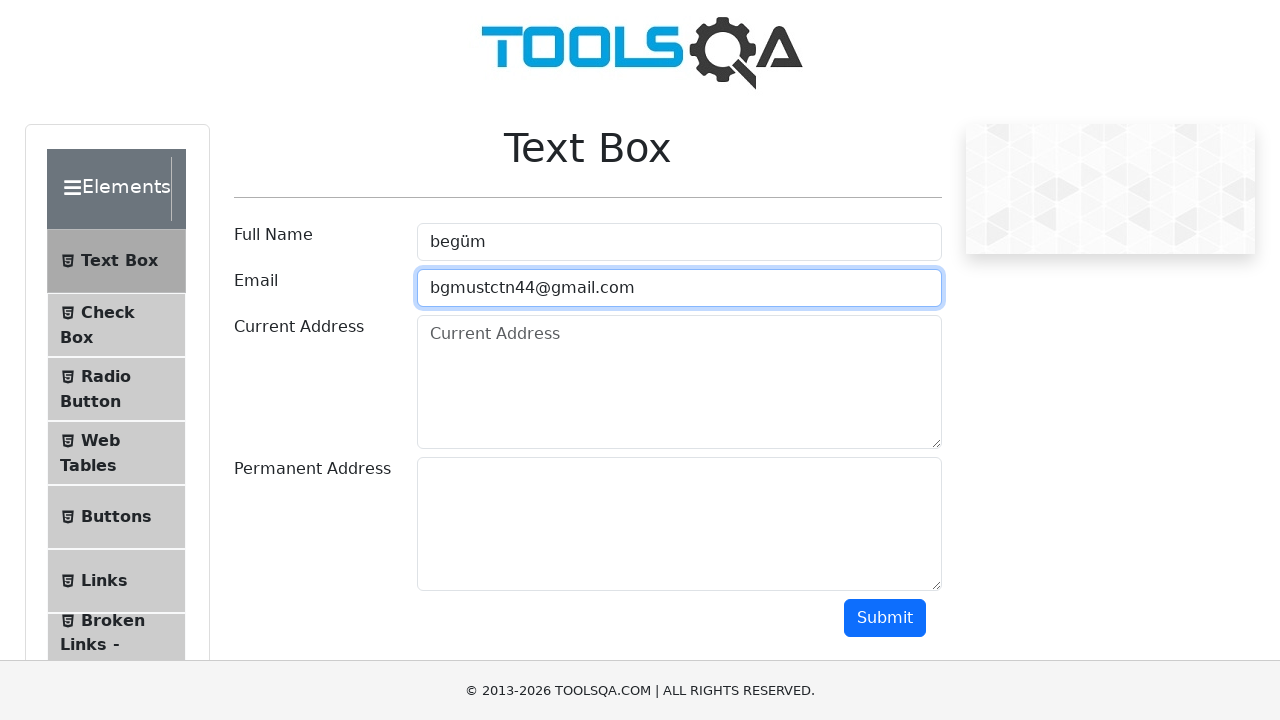

Clicked on current address input field at (679, 382) on .form-control[placeholder='Current Address']
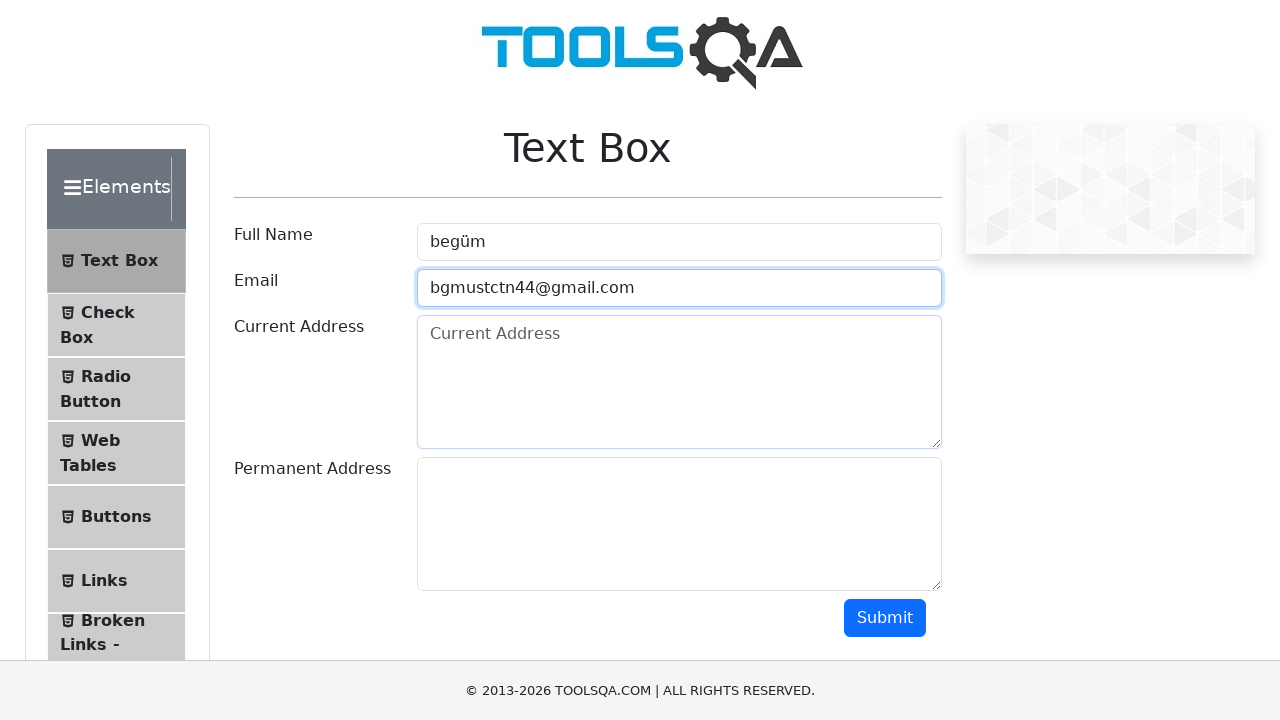

Filled current address field with 'istanbul' on .form-control[placeholder='Current Address']
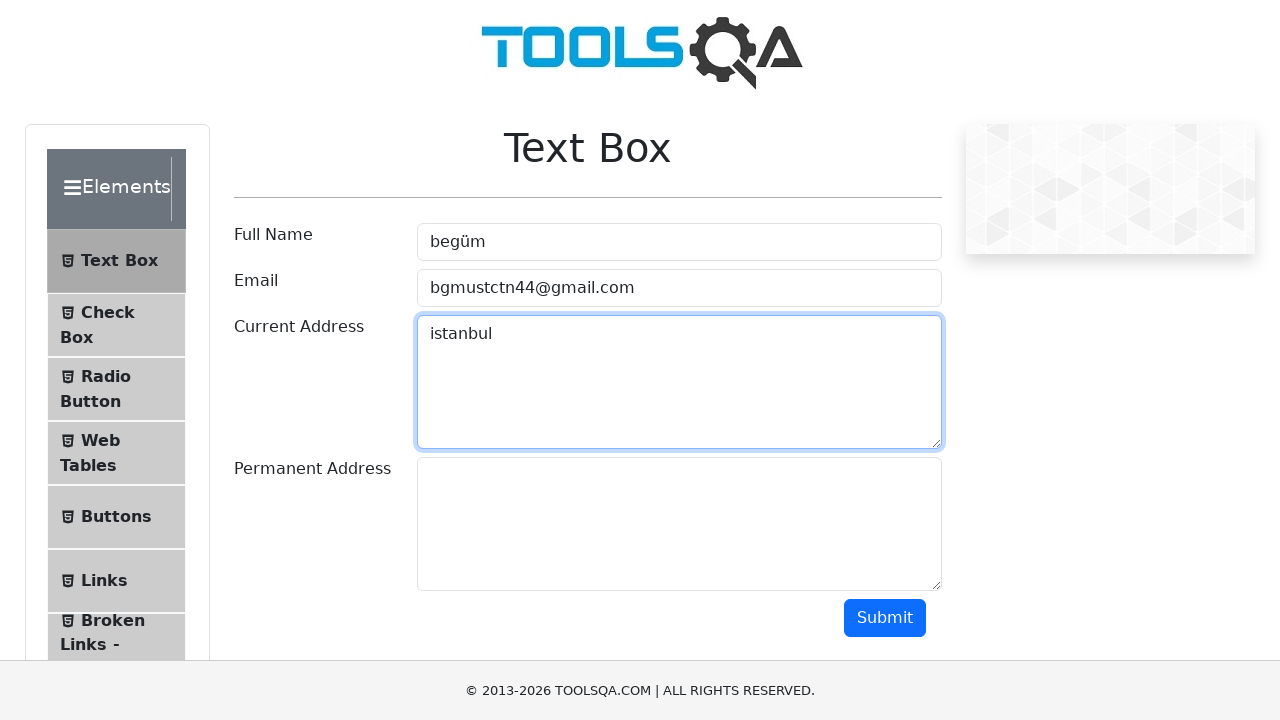

Clicked on permanent address input field at (679, 524) on #permanentAddress
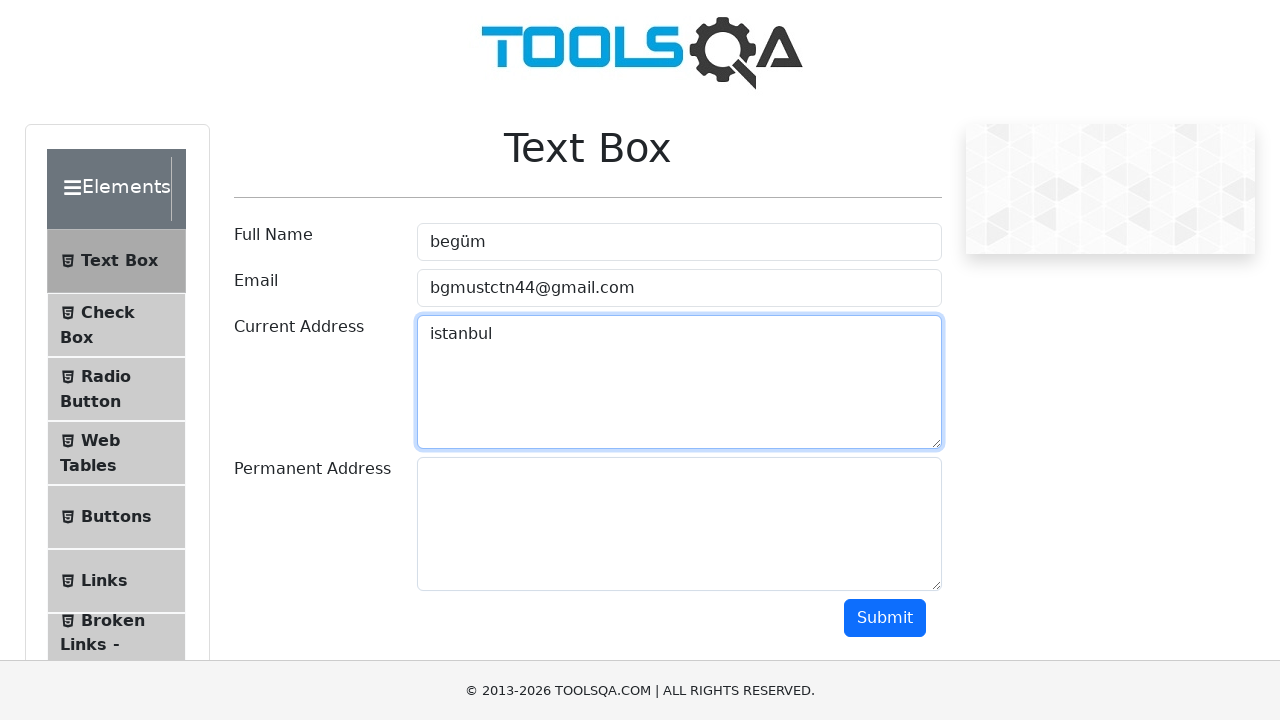

Filled permanent address field with 'aeenm sn' on #permanentAddress
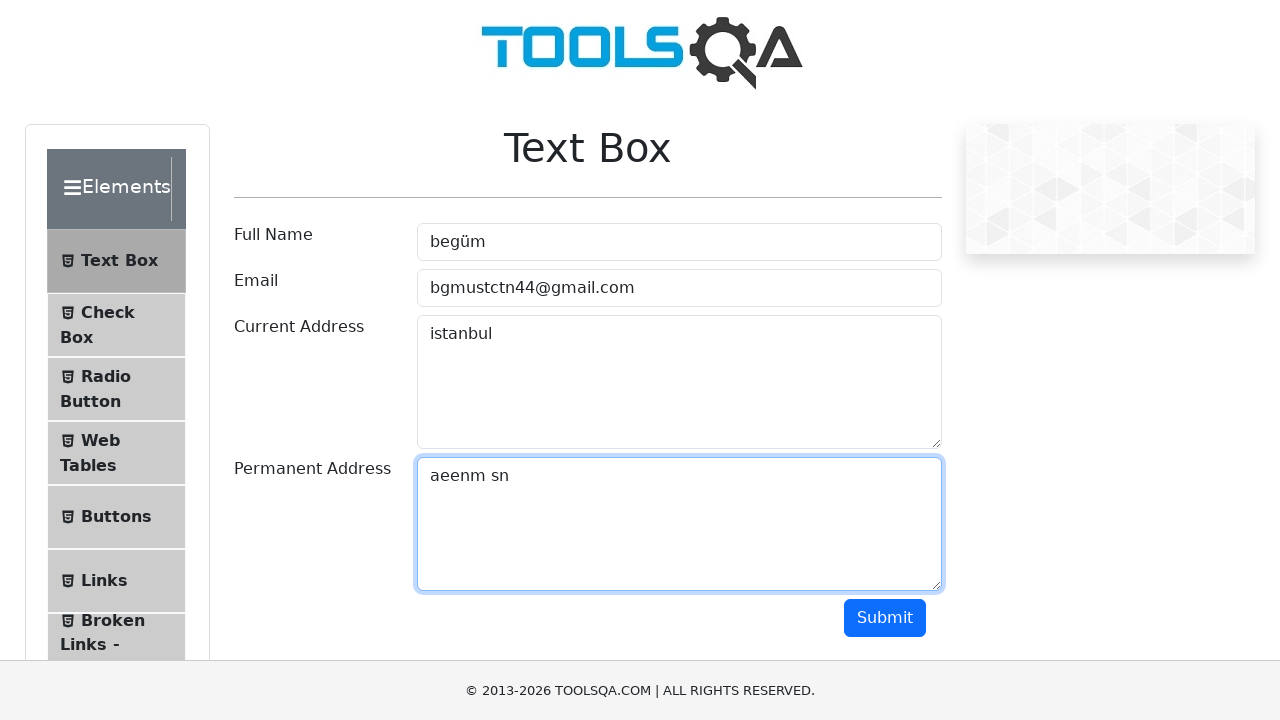

Clicked submit button to submit the form at (885, 618) on #submit
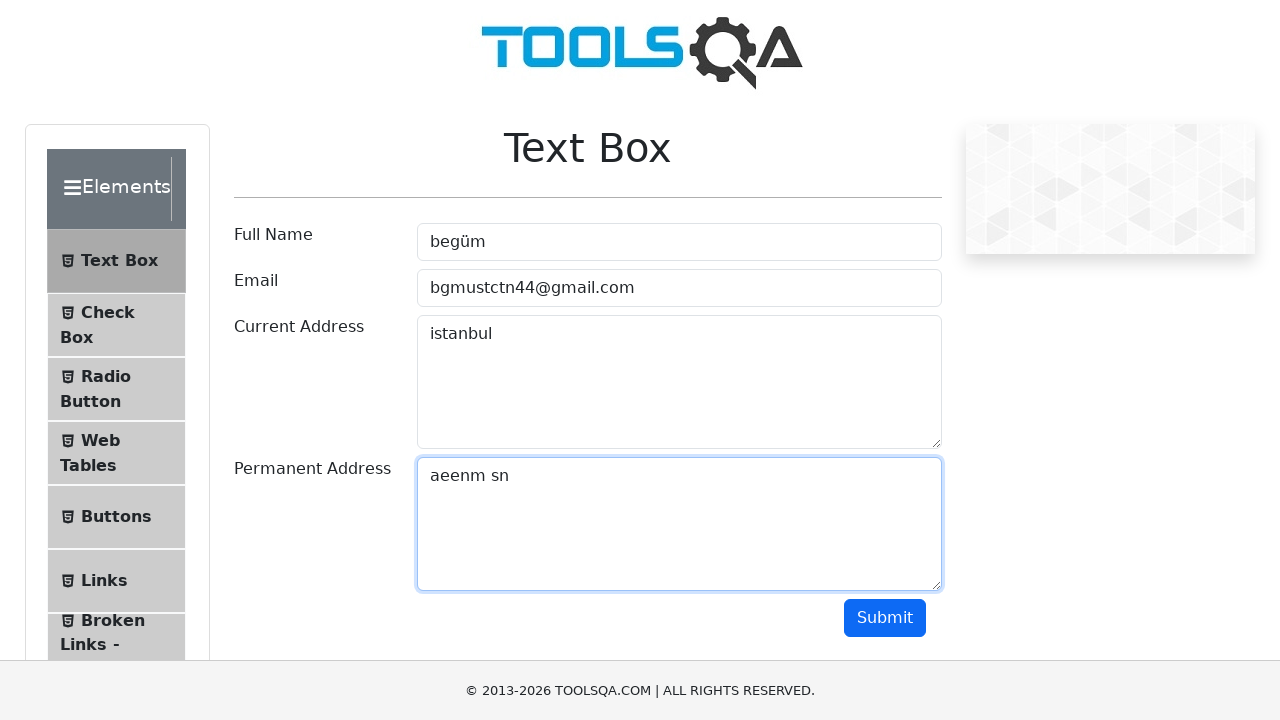

Form submission result appeared on the page
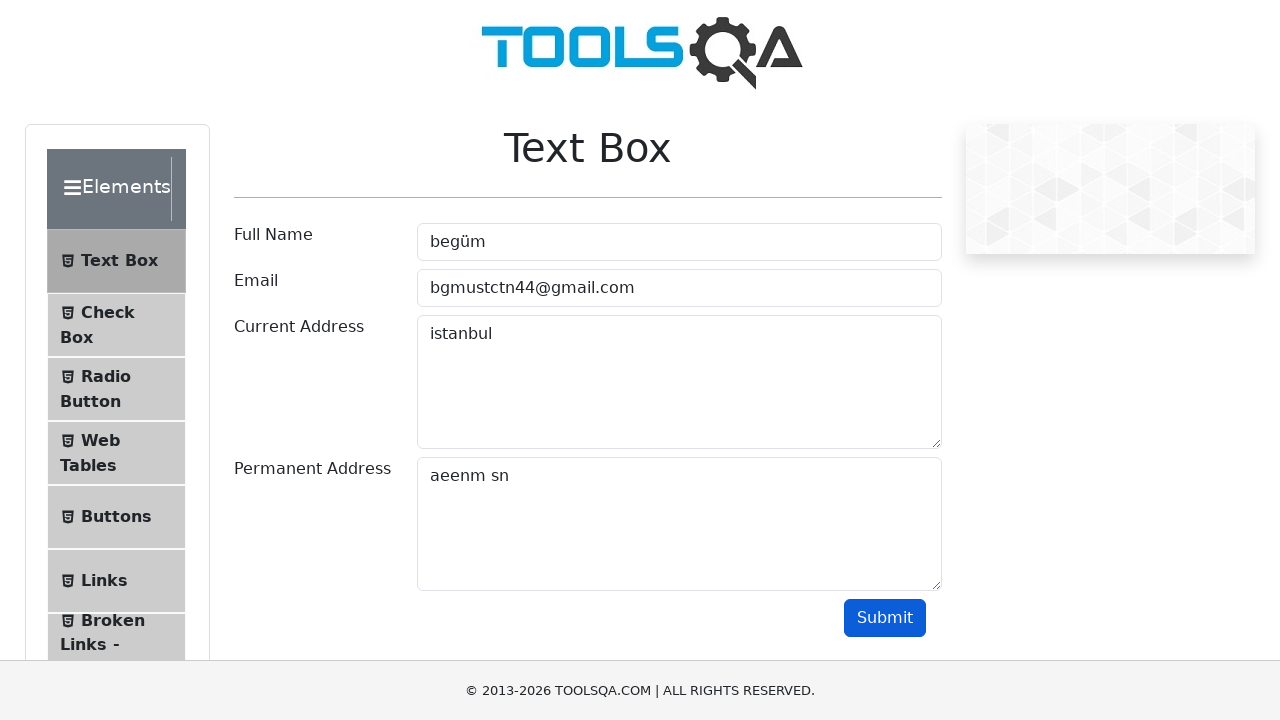

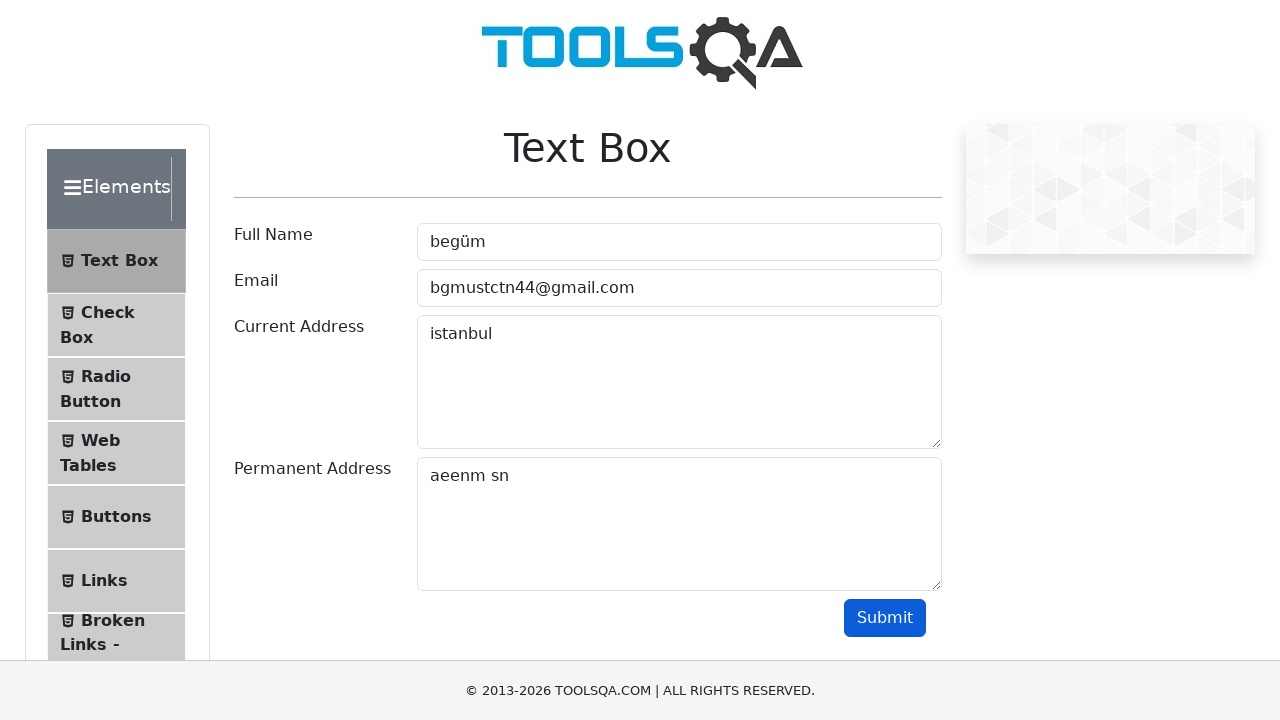